Tests table sorting functionality by clicking on the "Veg/fruit name" column header to sort it in ascending order, then verifies that the table rows are properly sorted alphabetically.

Starting URL: https://rahulshettyacademy.com/seleniumPractise/#/offers

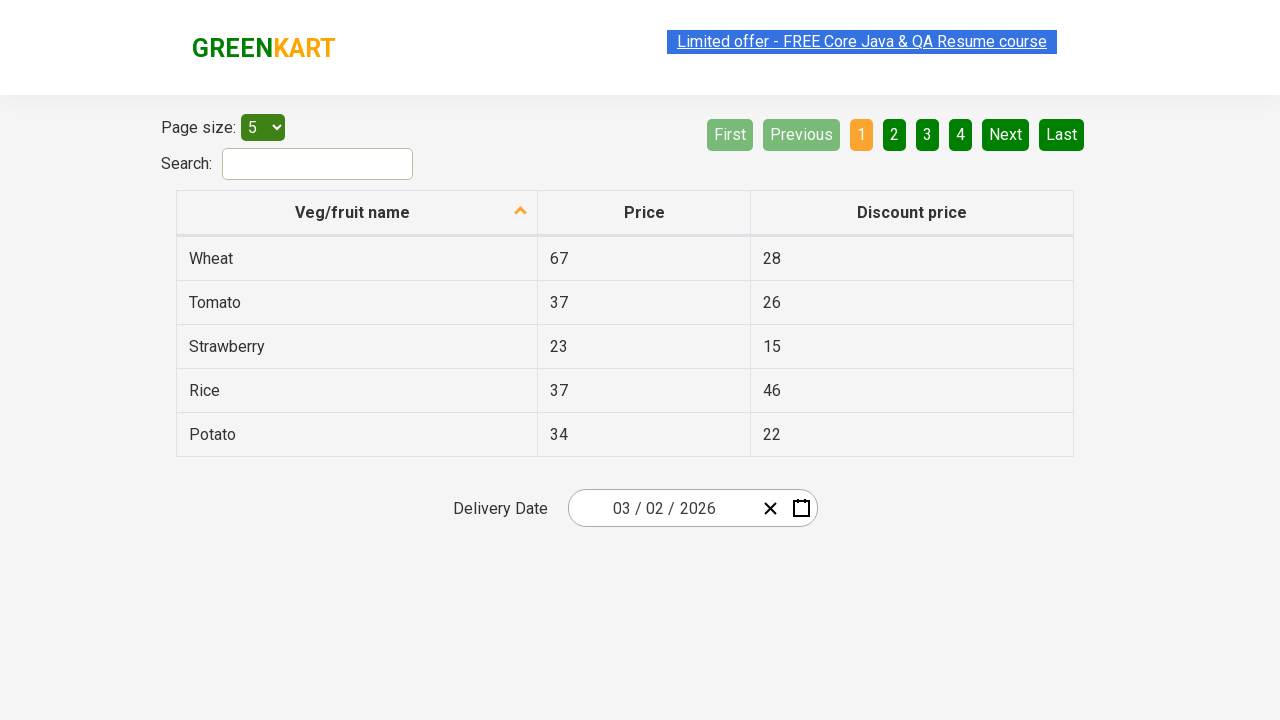

Clicked on 'Veg/fruit name' column header to sort ascending at (357, 213) on th[aria-label='Veg/fruit name: activate to sort column ascending']
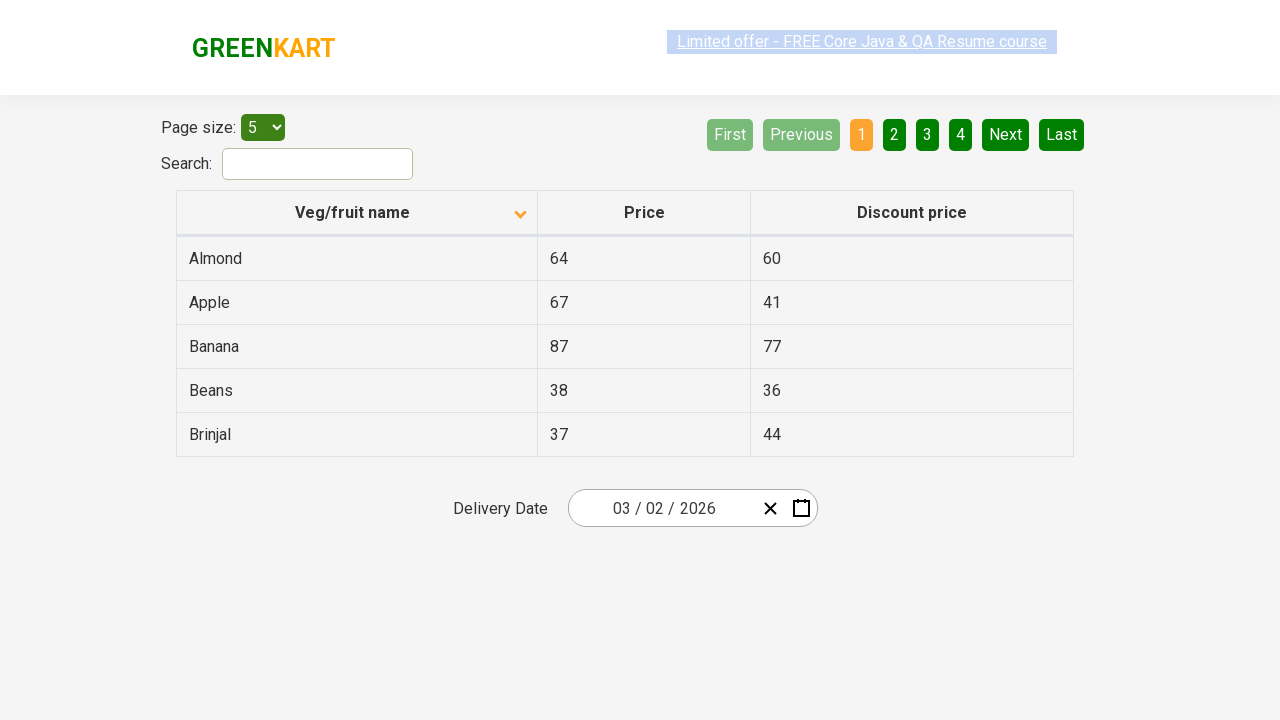

Table rows loaded after sorting
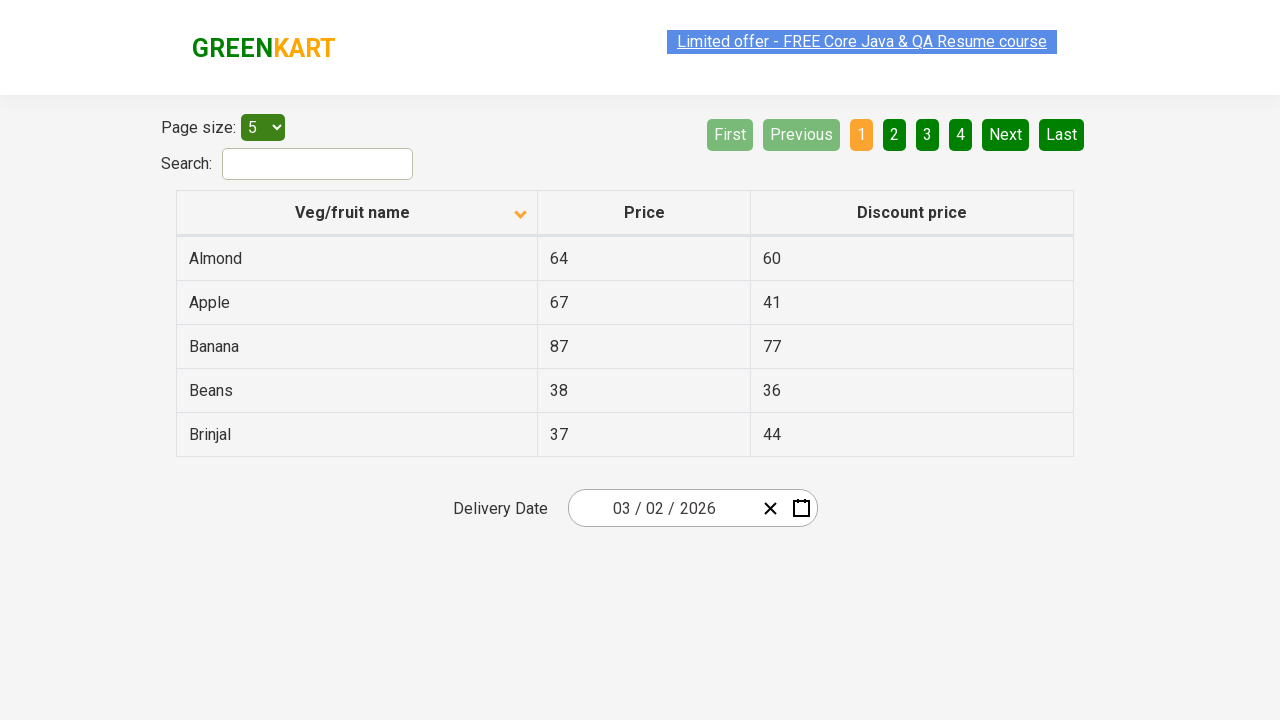

Retrieved all table row elements
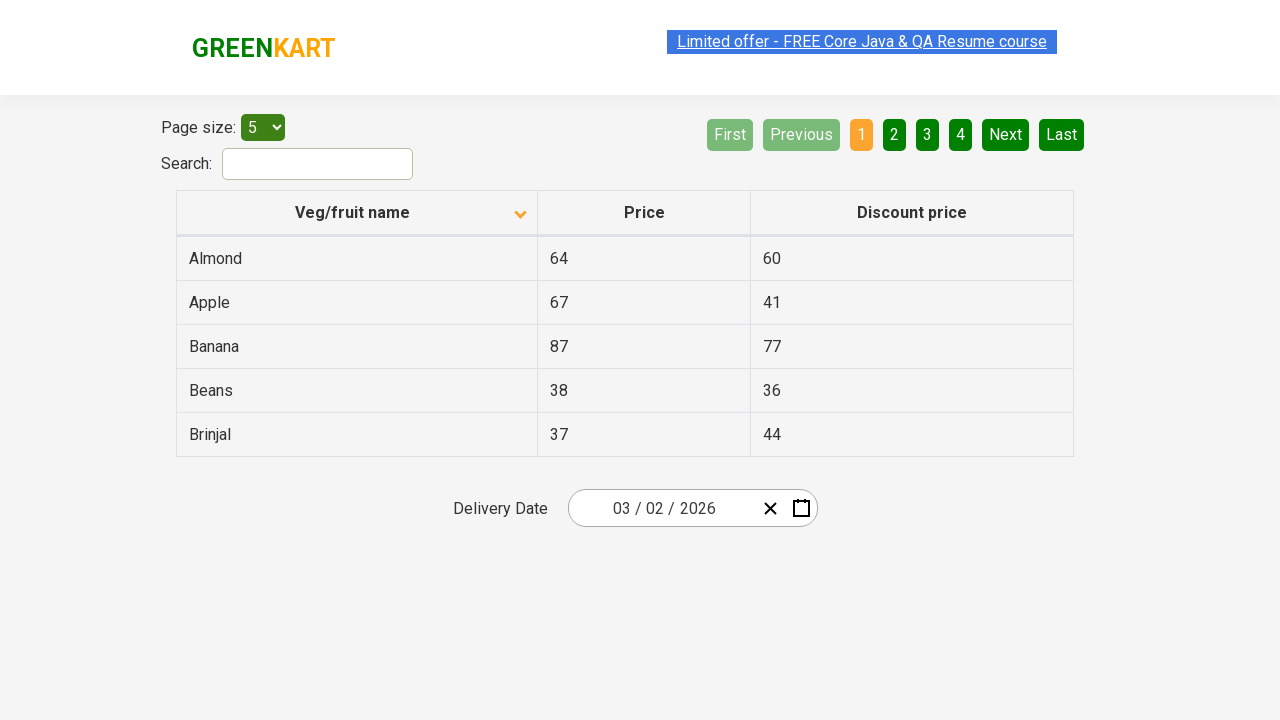

Extracted text content from all table rows
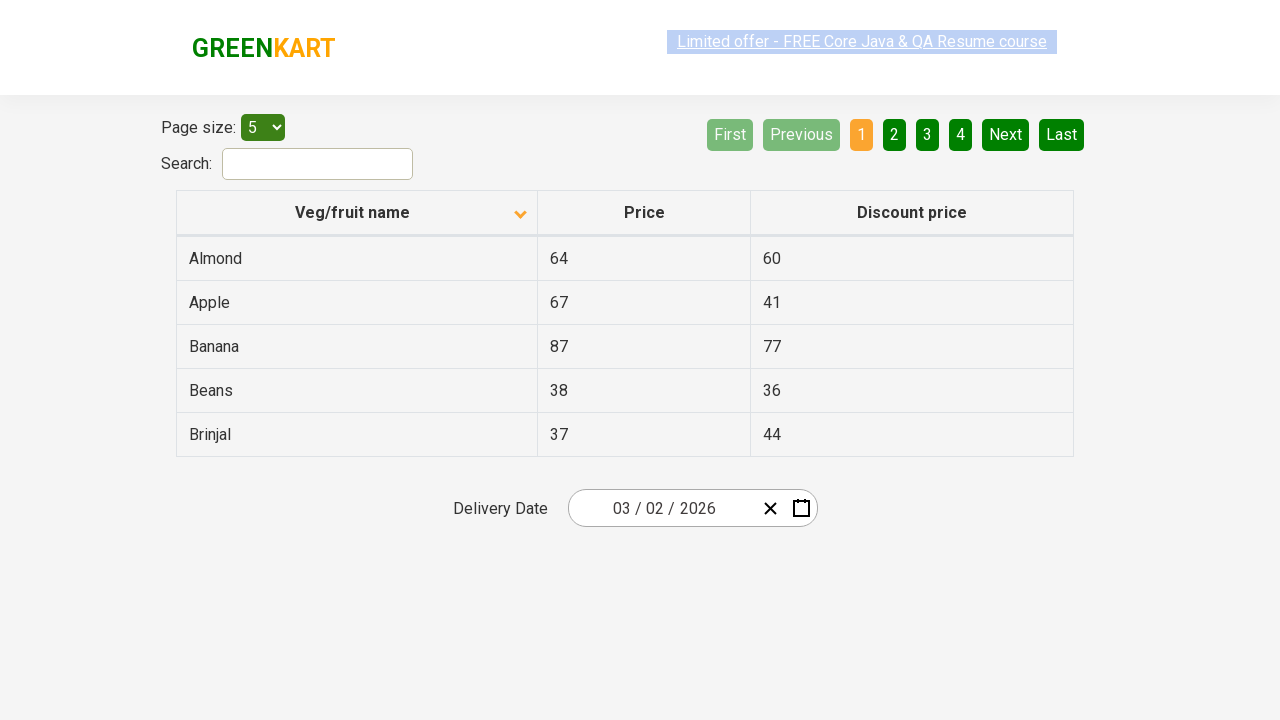

Created alphabetically sorted version of table rows for comparison
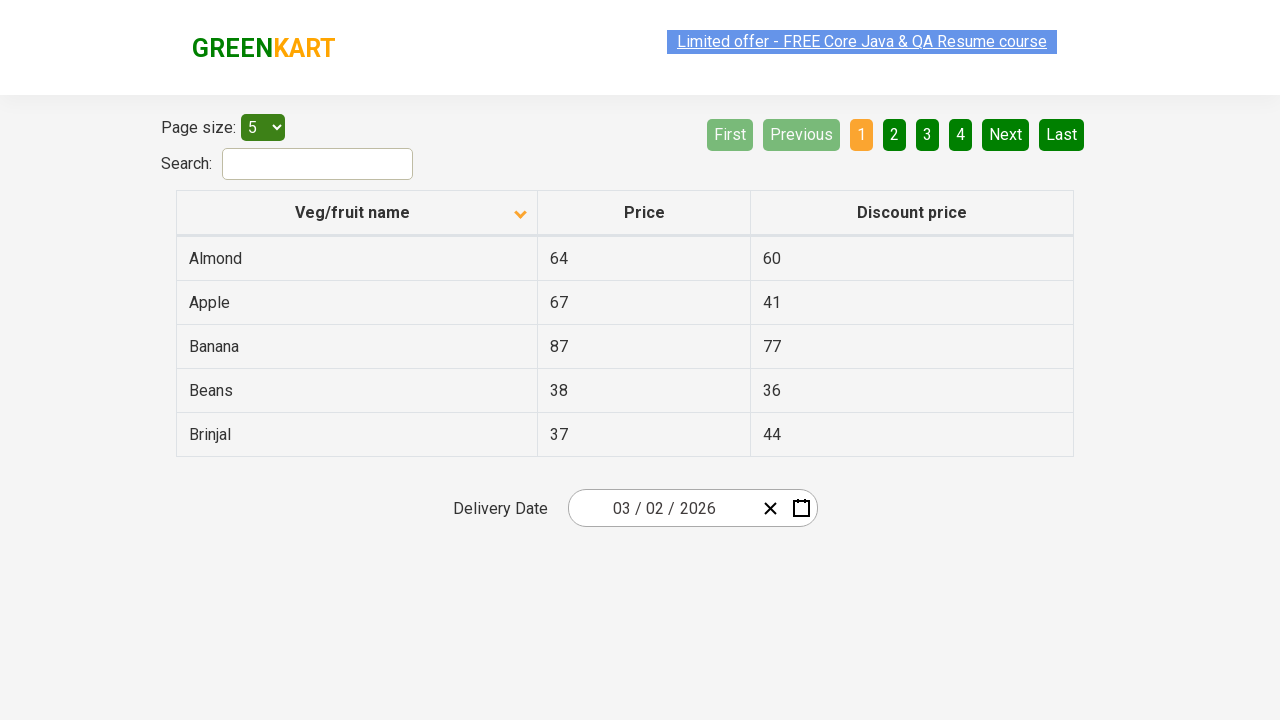

Verified that table rows are sorted alphabetically in ascending order
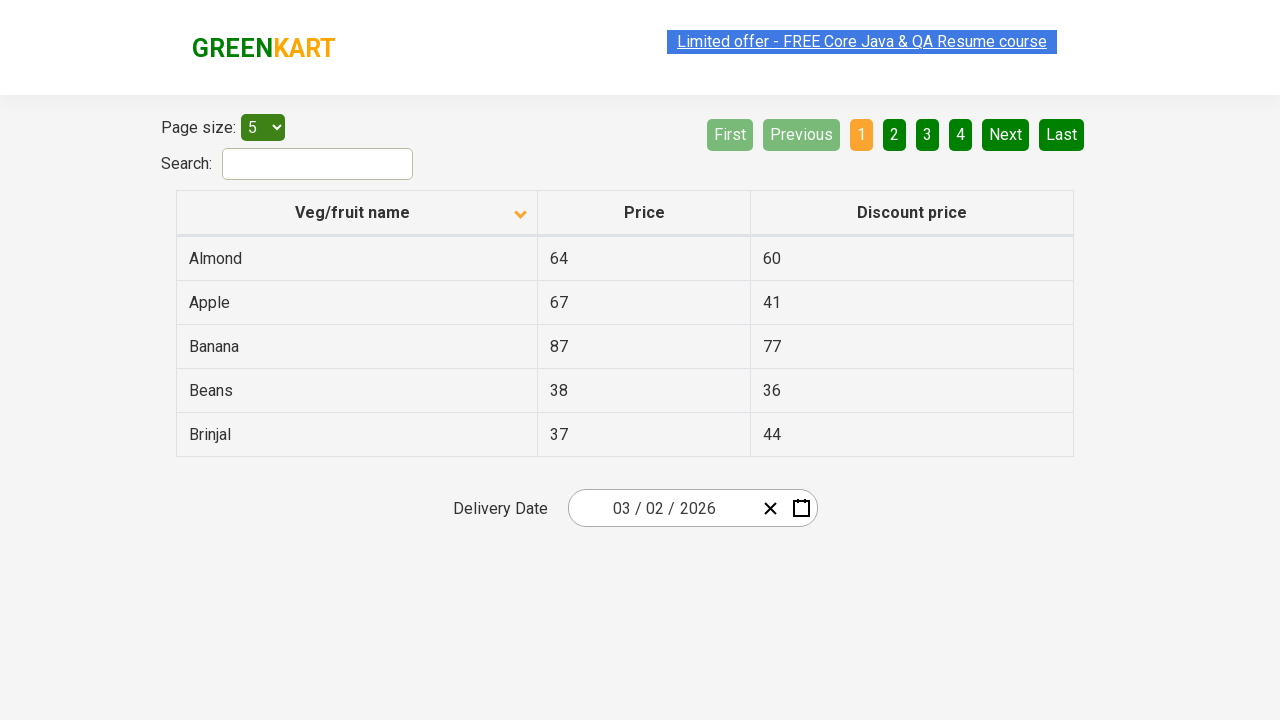

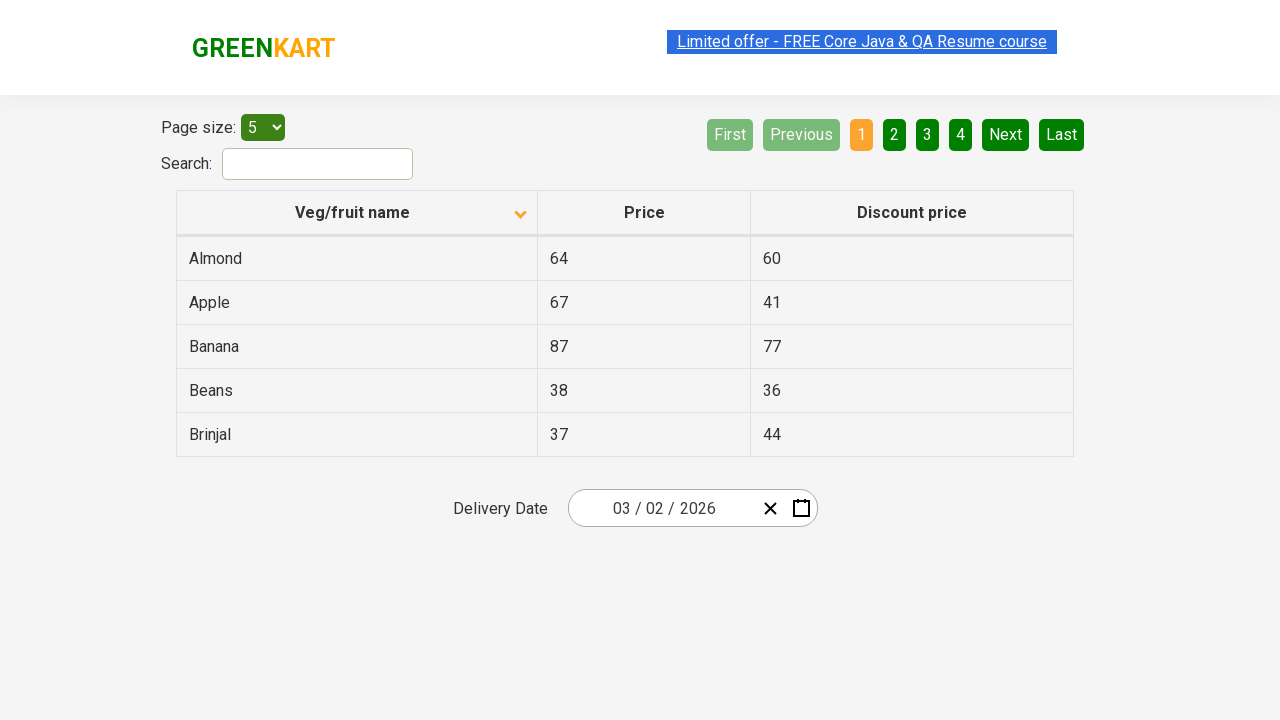